Tests that navigating to an invalid URL displays a 404 error page

Starting URL: https://start.rt.ru/invalidpage

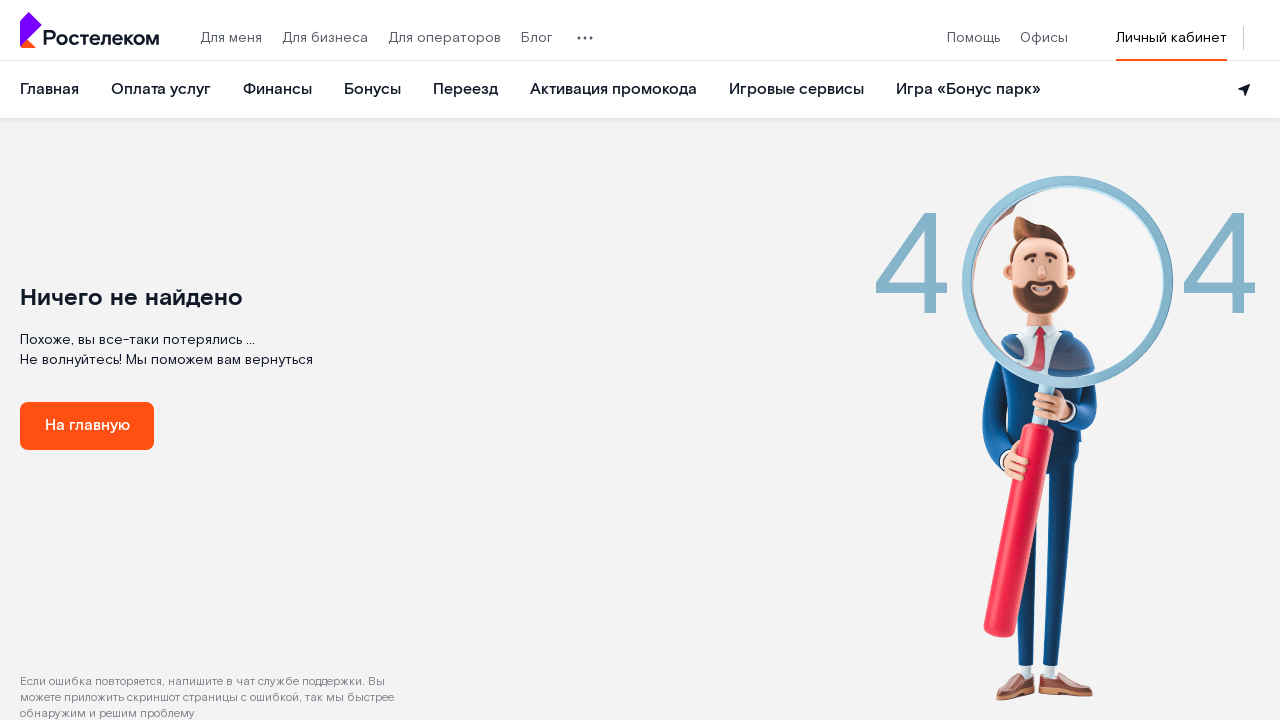

Waited for page to load with networkidle state
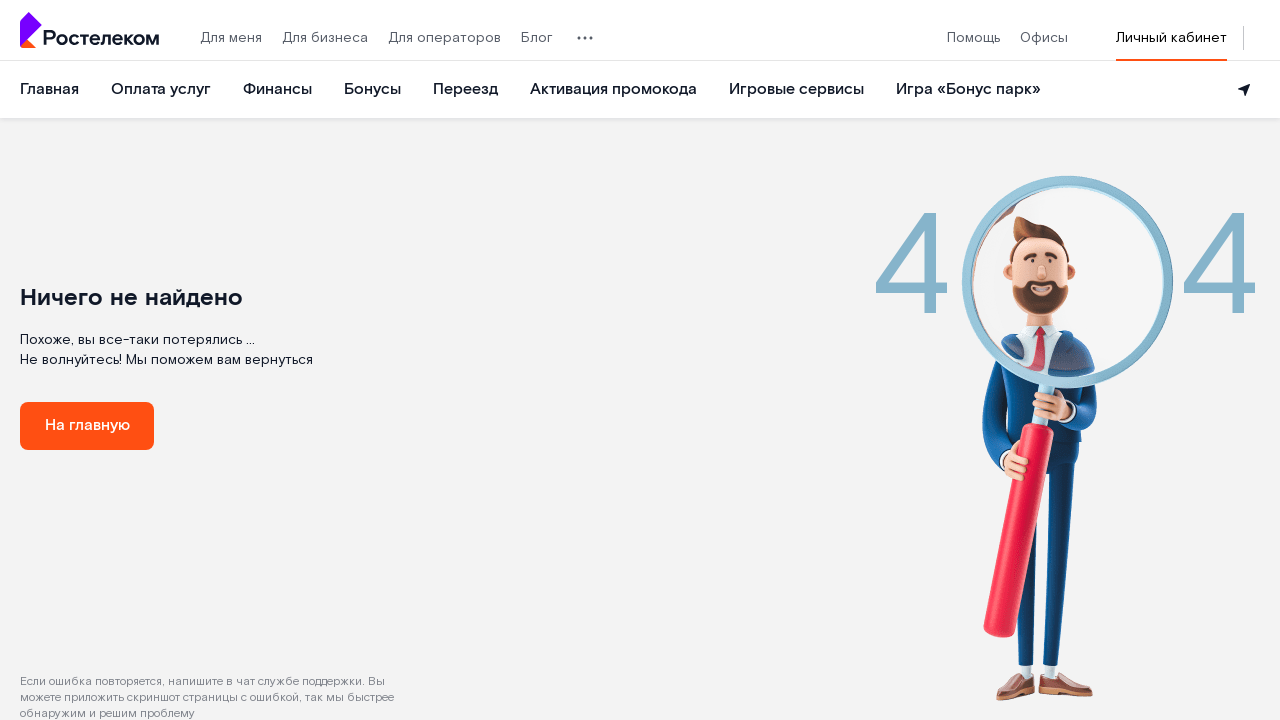

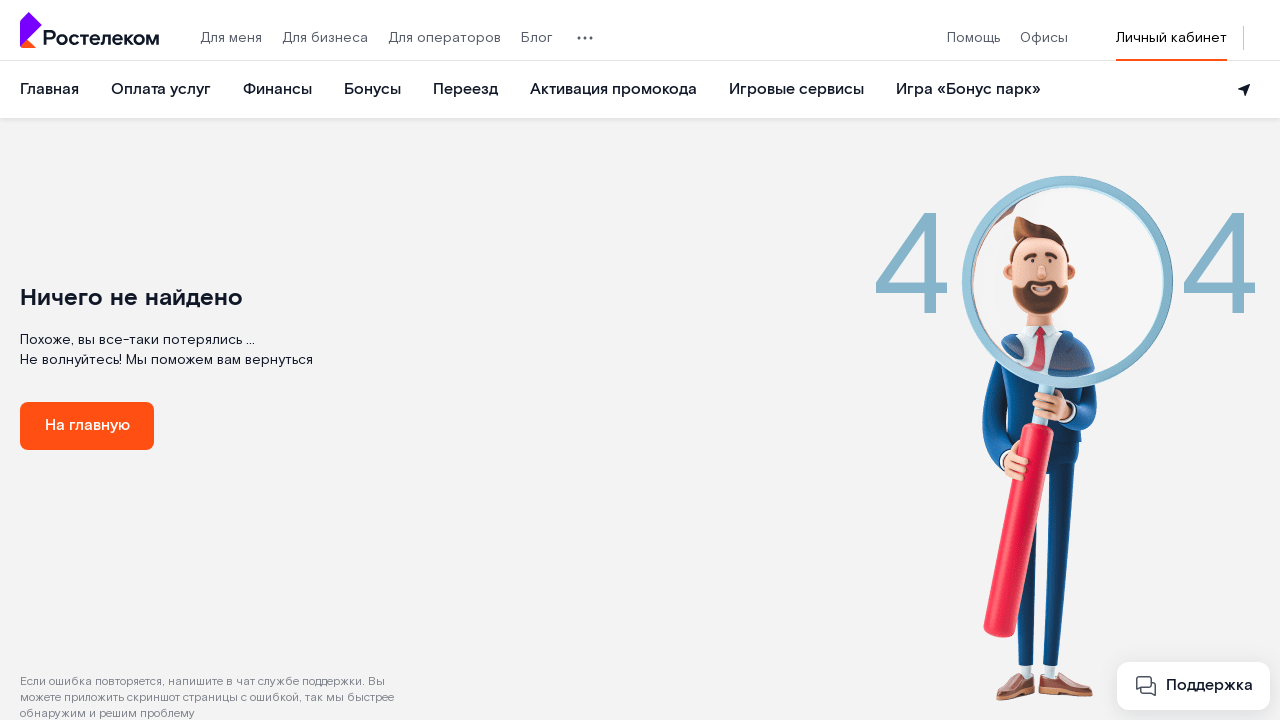